Tests that other controls are hidden when editing a todo item

Starting URL: https://demo.playwright.dev/todomvc

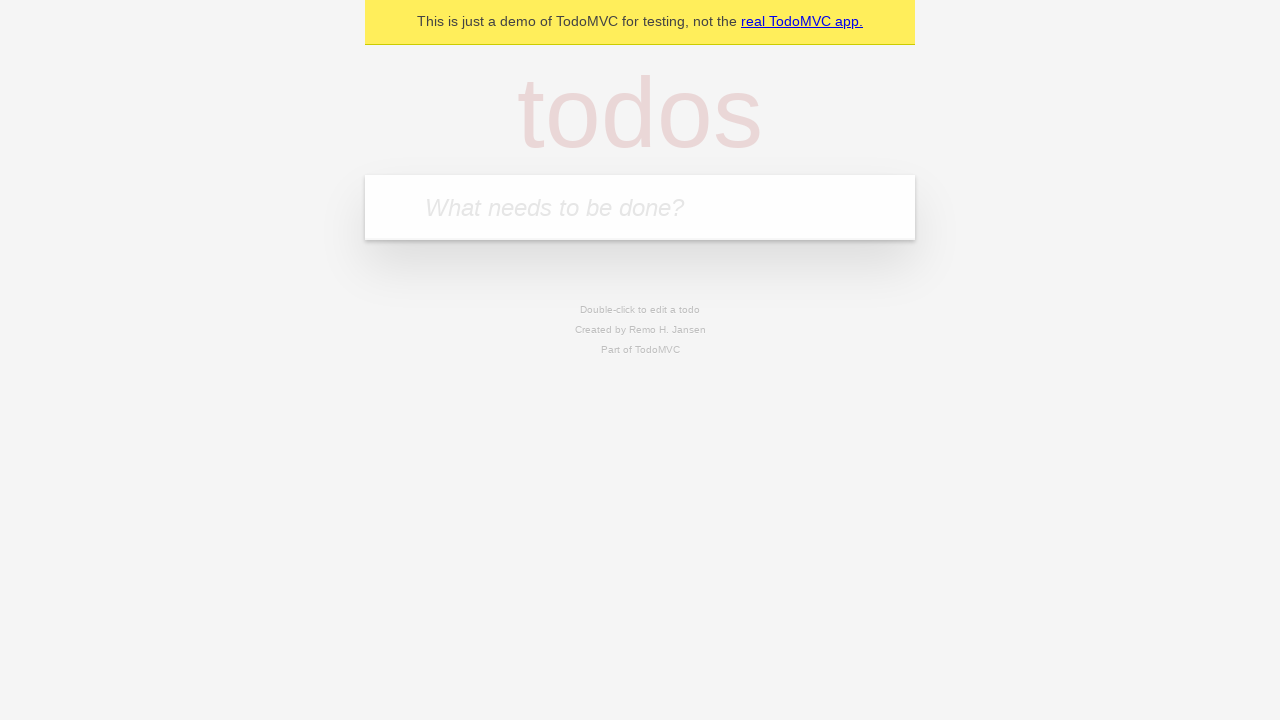

Filled todo input with 'buy some cheese' on internal:attr=[placeholder="What needs to be done?"i]
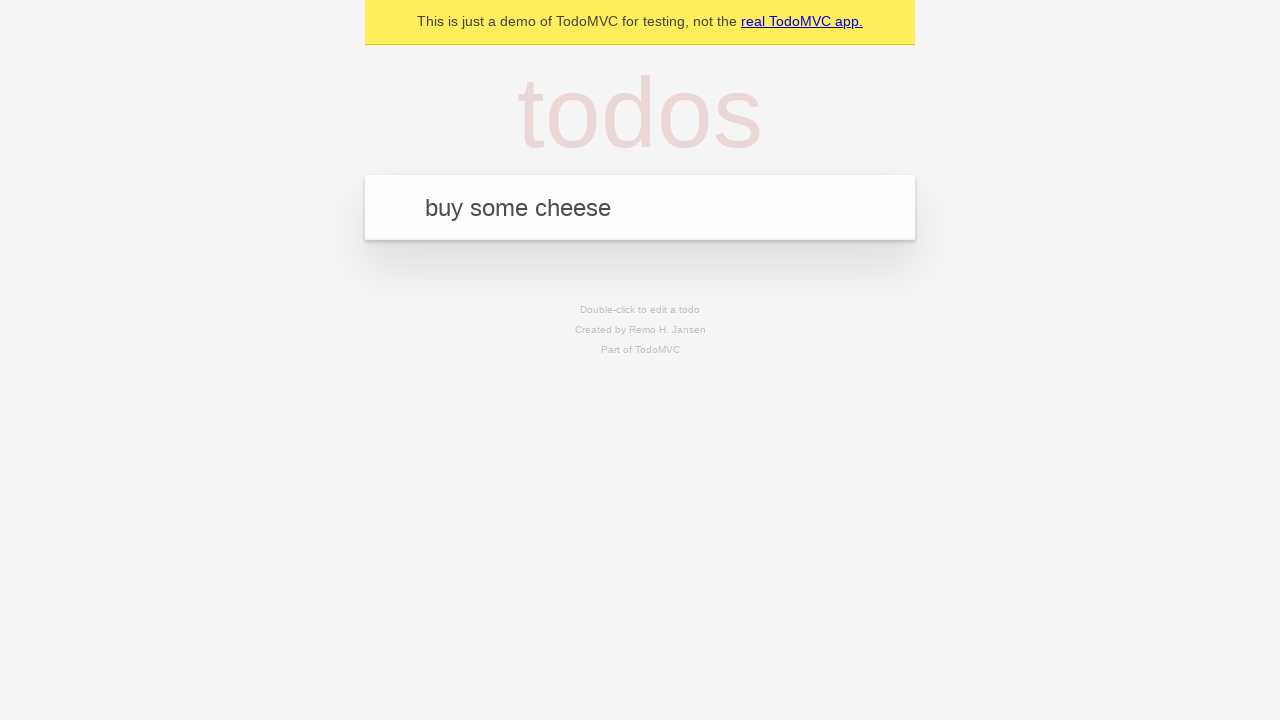

Pressed Enter to create first todo on internal:attr=[placeholder="What needs to be done?"i]
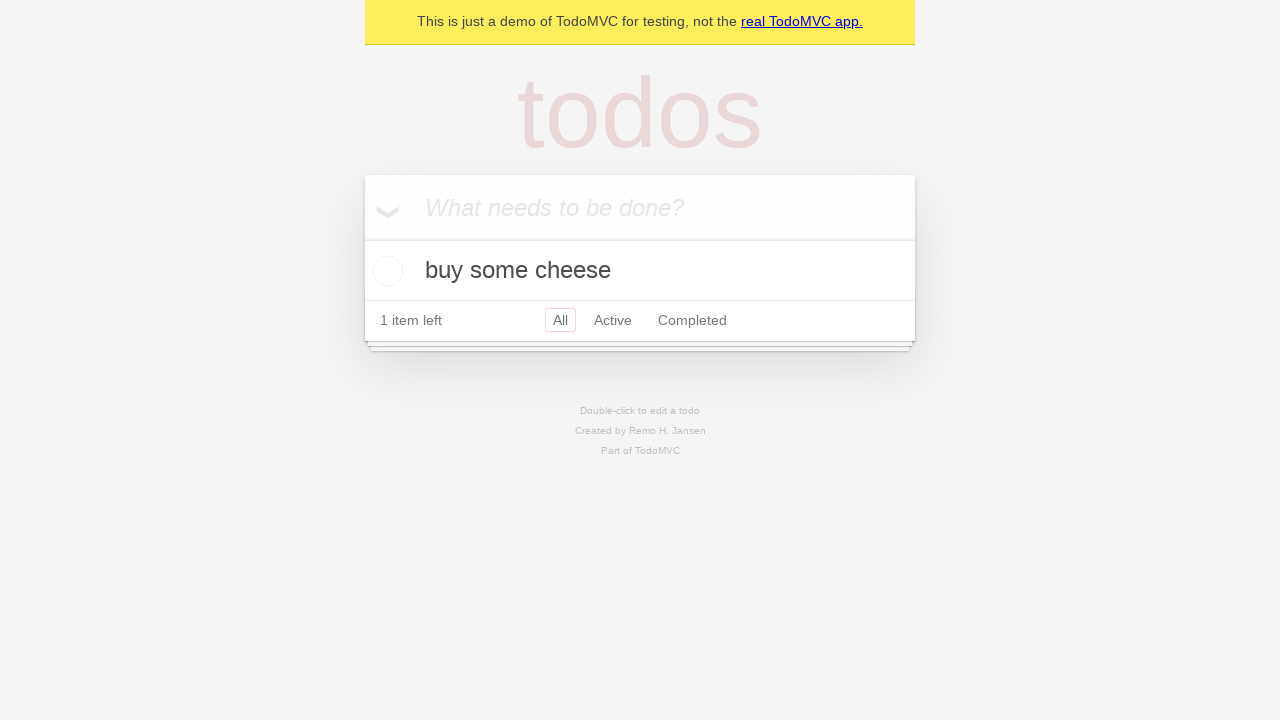

Filled todo input with 'feed the cat' on internal:attr=[placeholder="What needs to be done?"i]
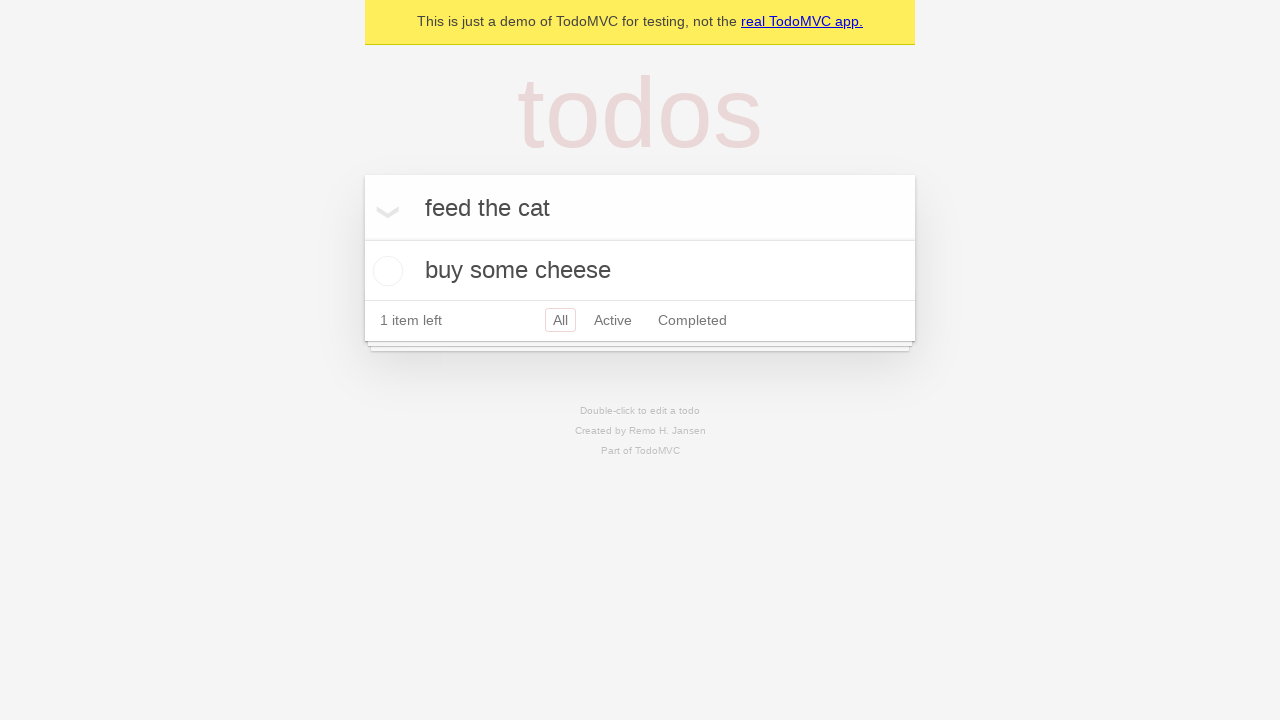

Pressed Enter to create second todo on internal:attr=[placeholder="What needs to be done?"i]
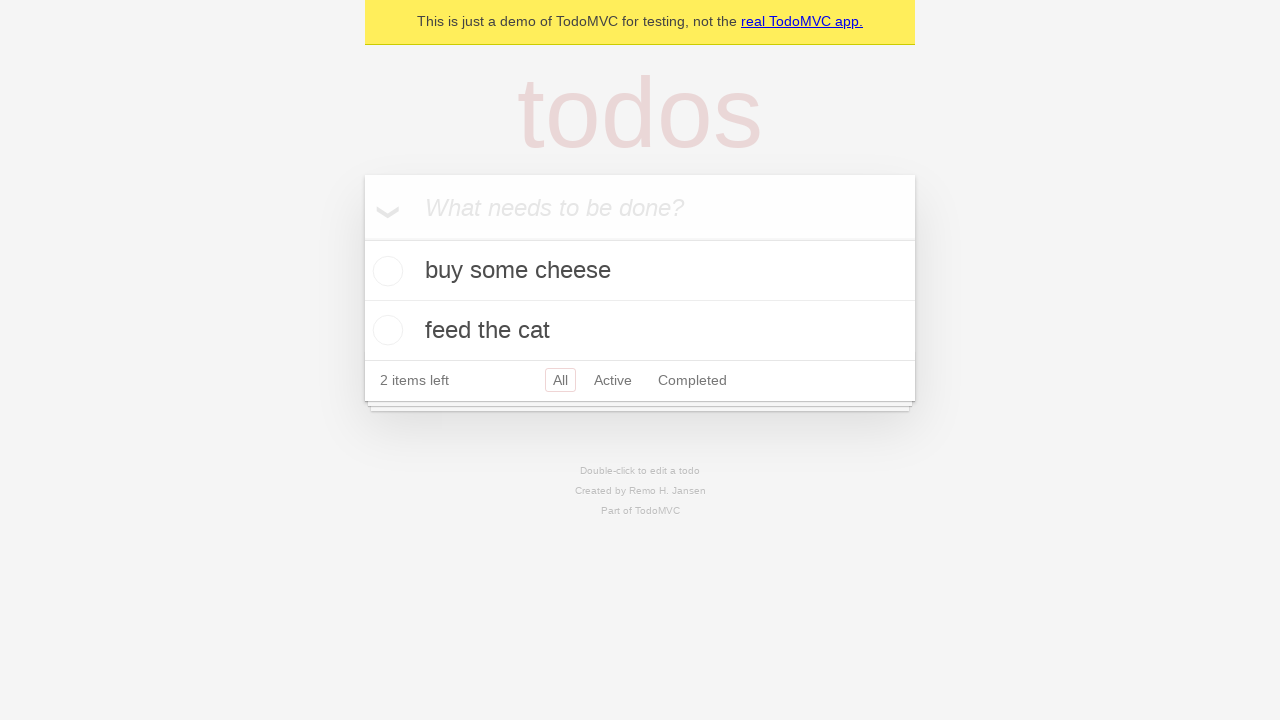

Filled todo input with 'book a doctors appointment' on internal:attr=[placeholder="What needs to be done?"i]
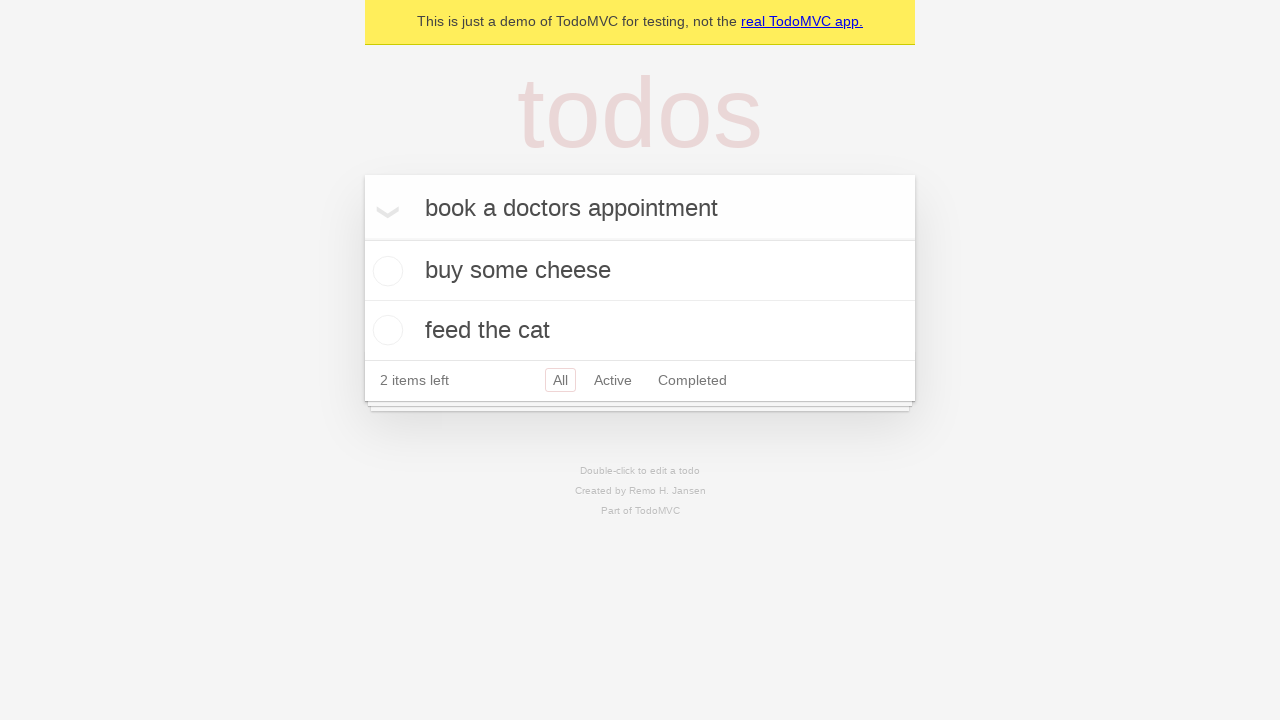

Pressed Enter to create third todo on internal:attr=[placeholder="What needs to be done?"i]
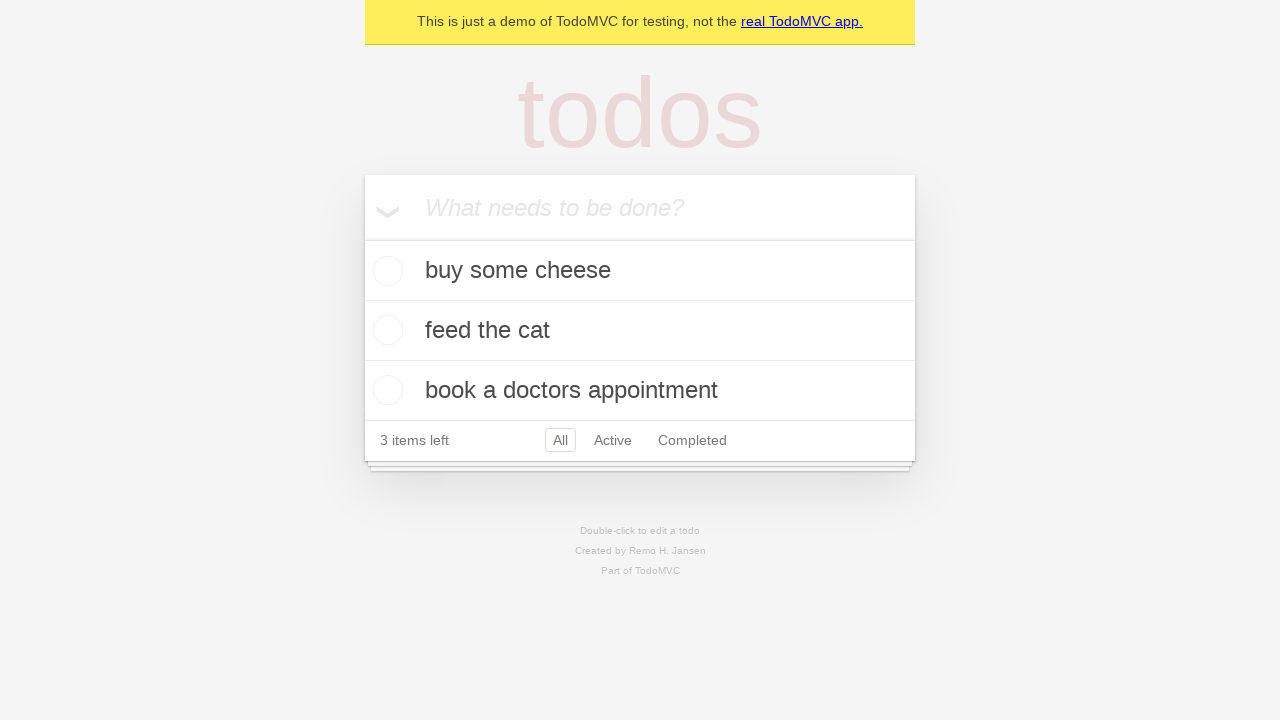

Double-clicked second todo item to enter edit mode at (640, 331) on internal:testid=[data-testid="todo-item"s] >> nth=1
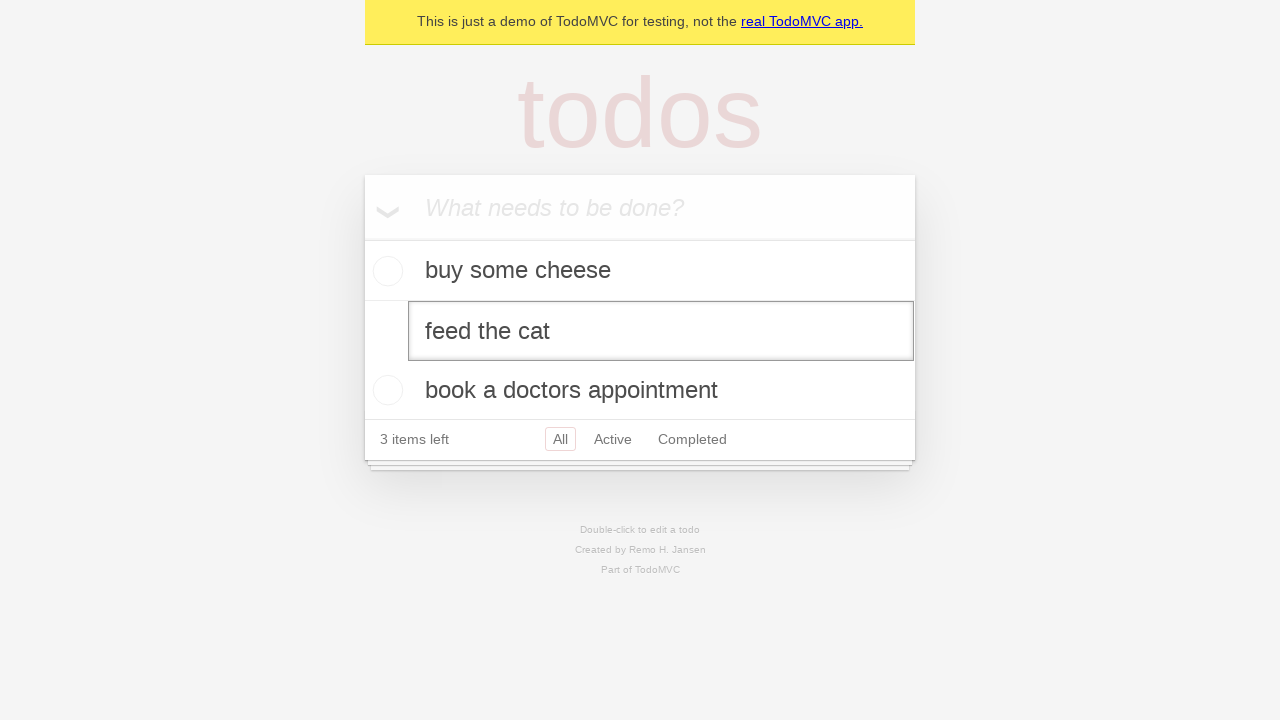

Edit input field appeared for second todo
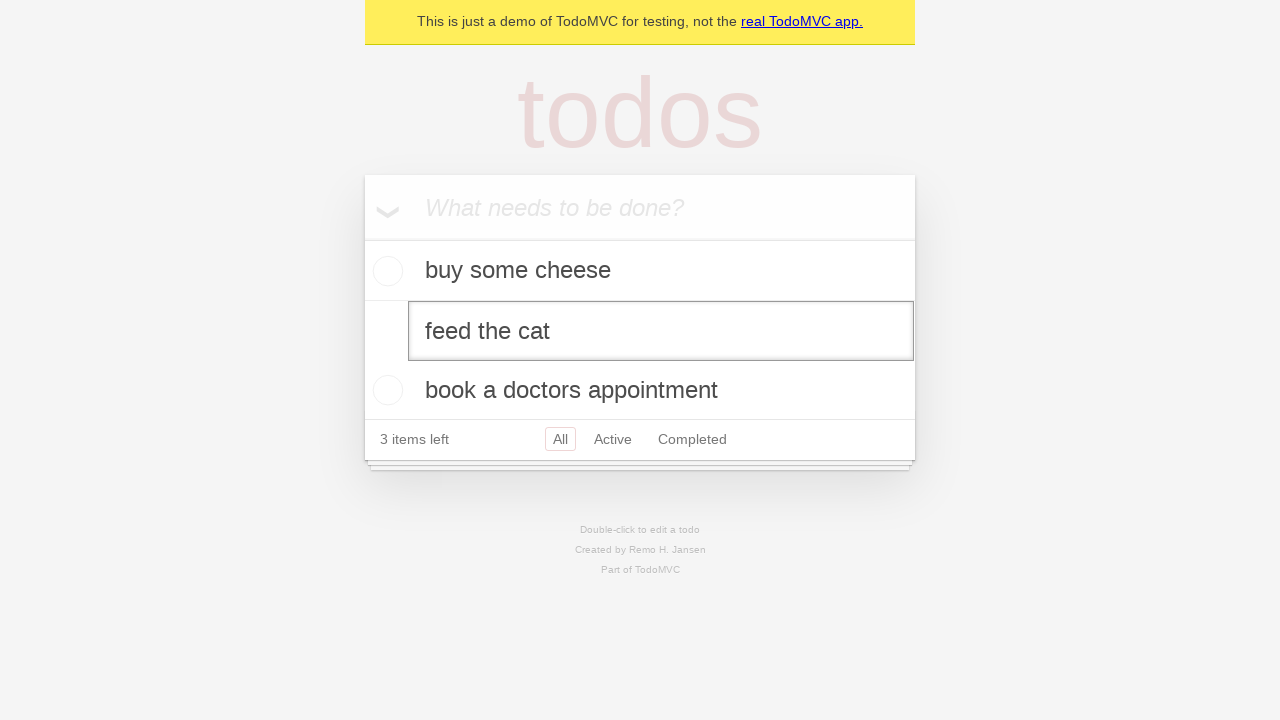

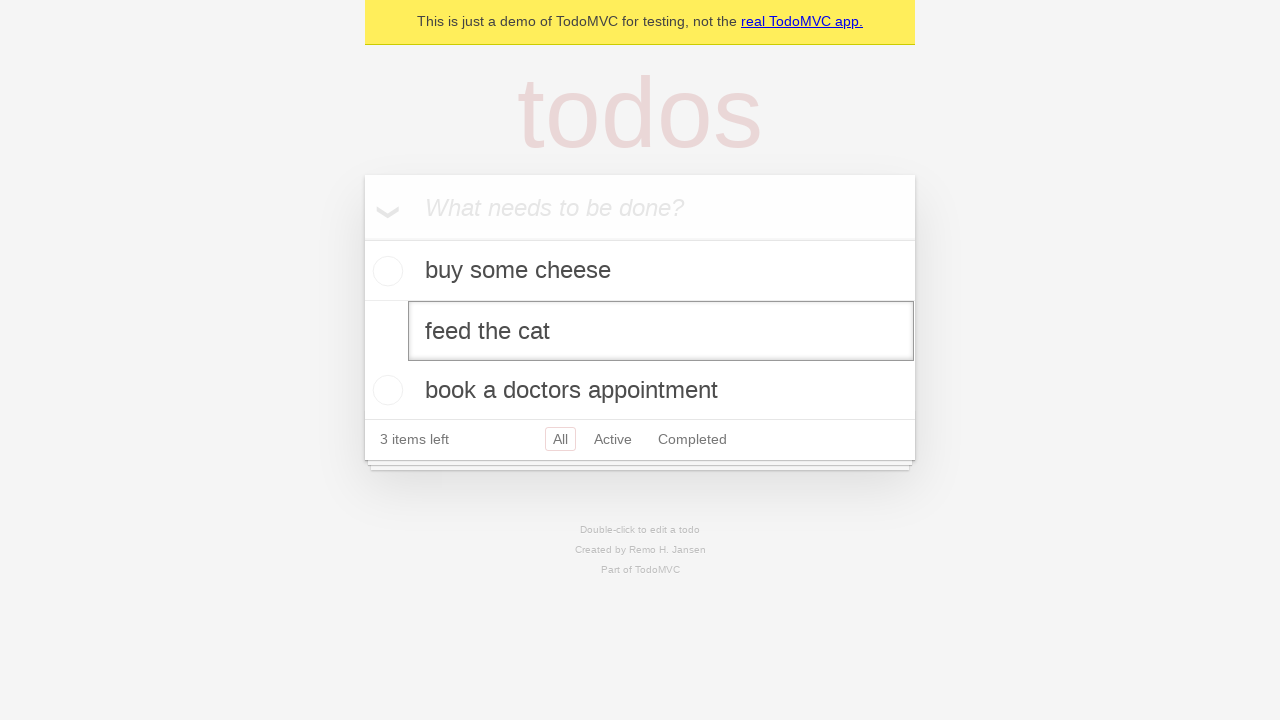